Tests closing an entry advertisement modal by clicking the Close button on a demo website

Starting URL: http://the-internet.herokuapp.com/entry_ad

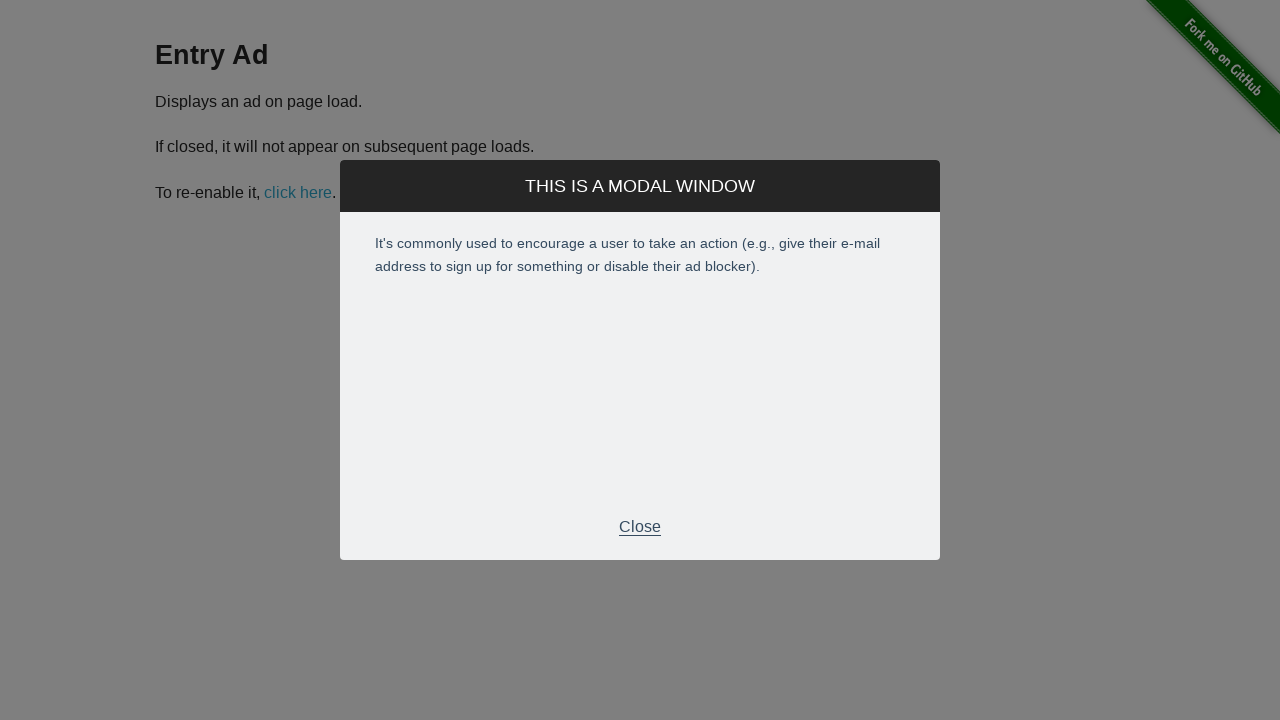

Entry advertisement modal appeared
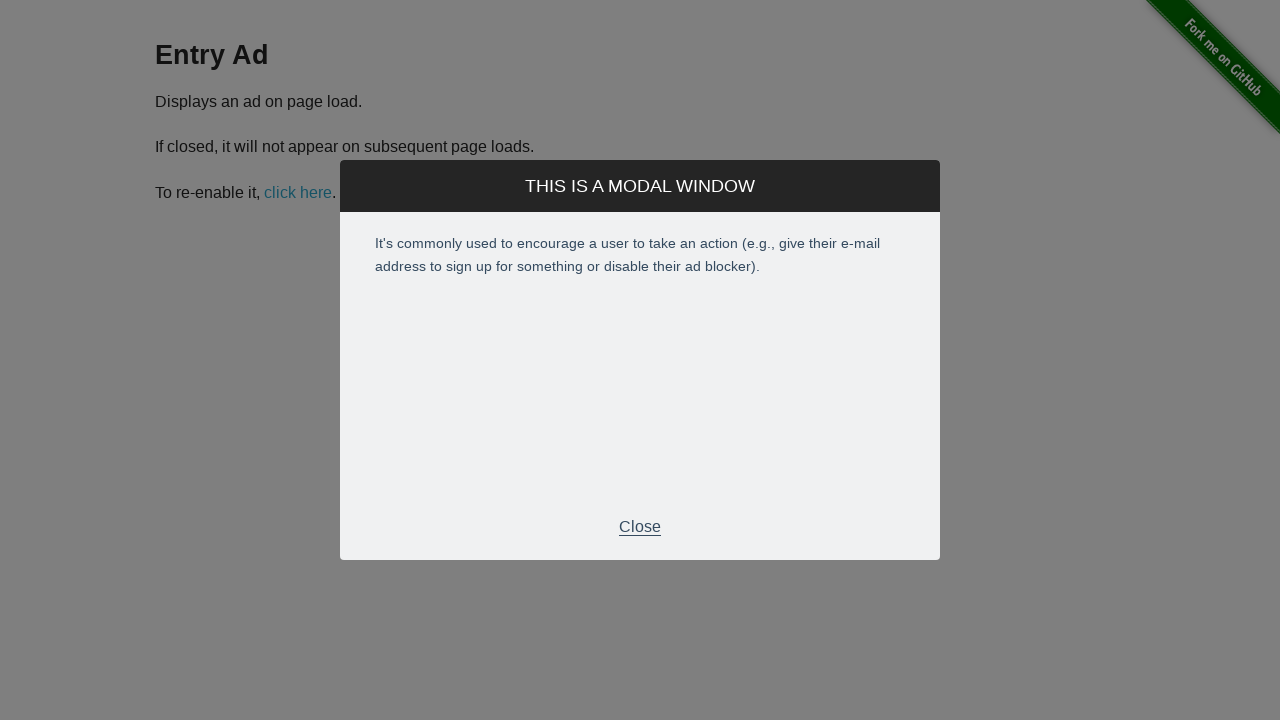

Clicked Close button to dismiss entry advertisement modal at (640, 527) on xpath=//*[@id="modal"]/div[2]/div[3]/p
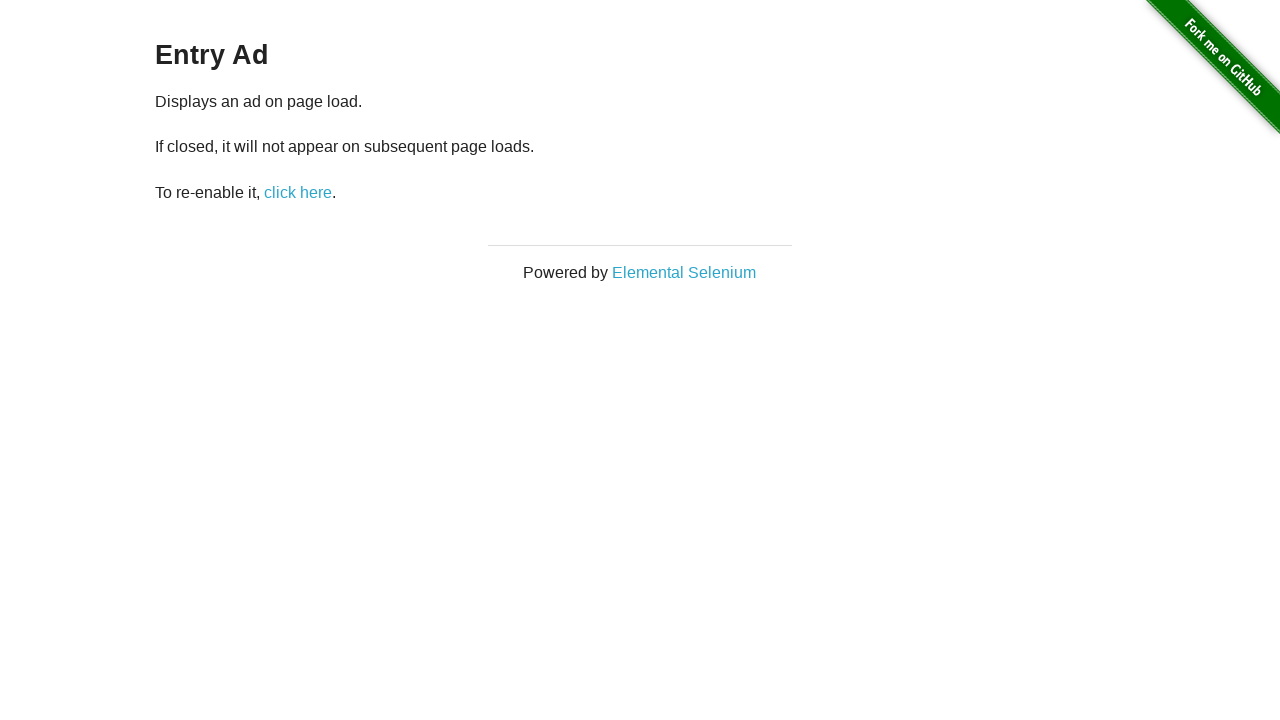

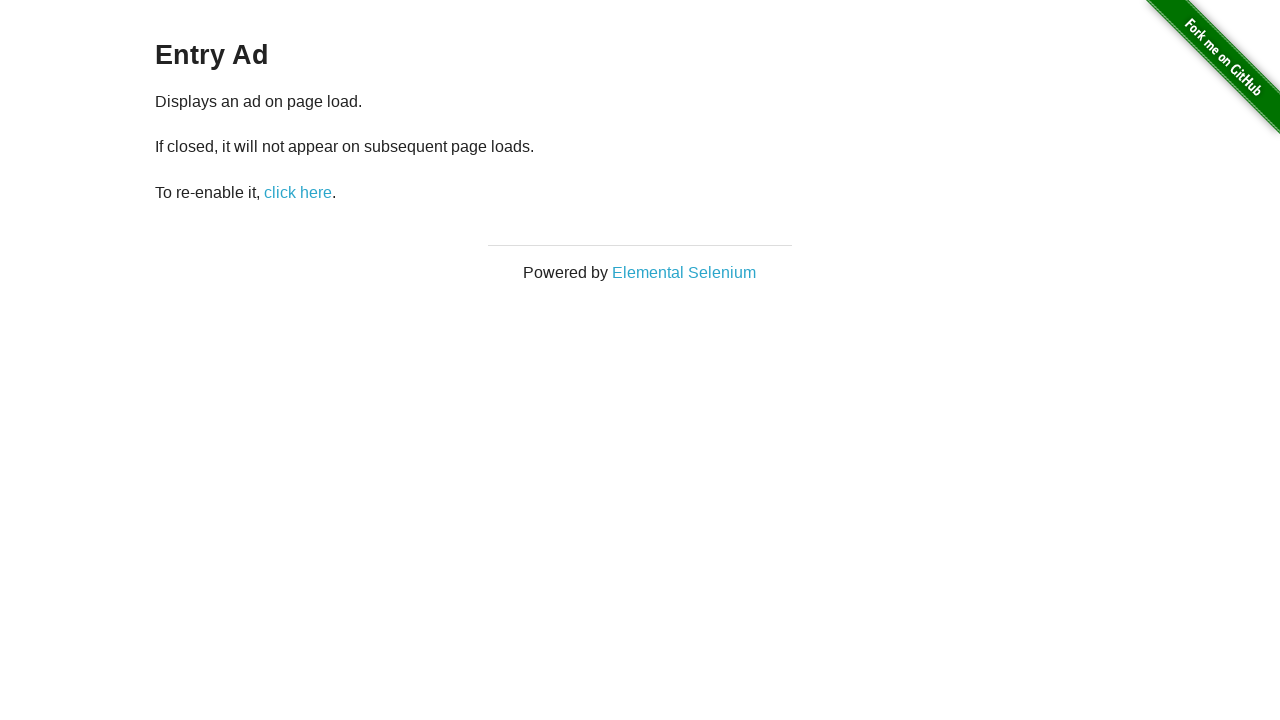